Tests form submission by filling in first name, last name, selecting gender, entering mobile number, and submitting the form to verify the confirmation modal appears.

Starting URL: https://demoqa.com/automation-practice-form

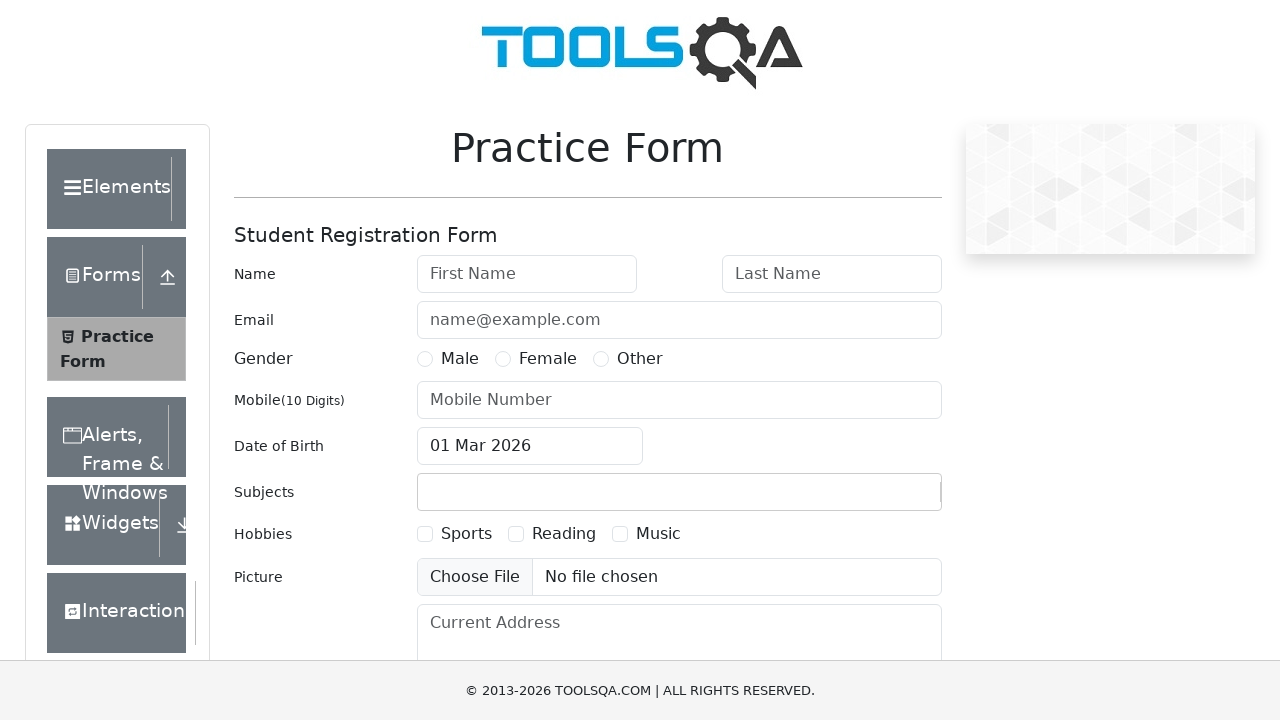

Filled first name field with 'Anastasia' on #firstName
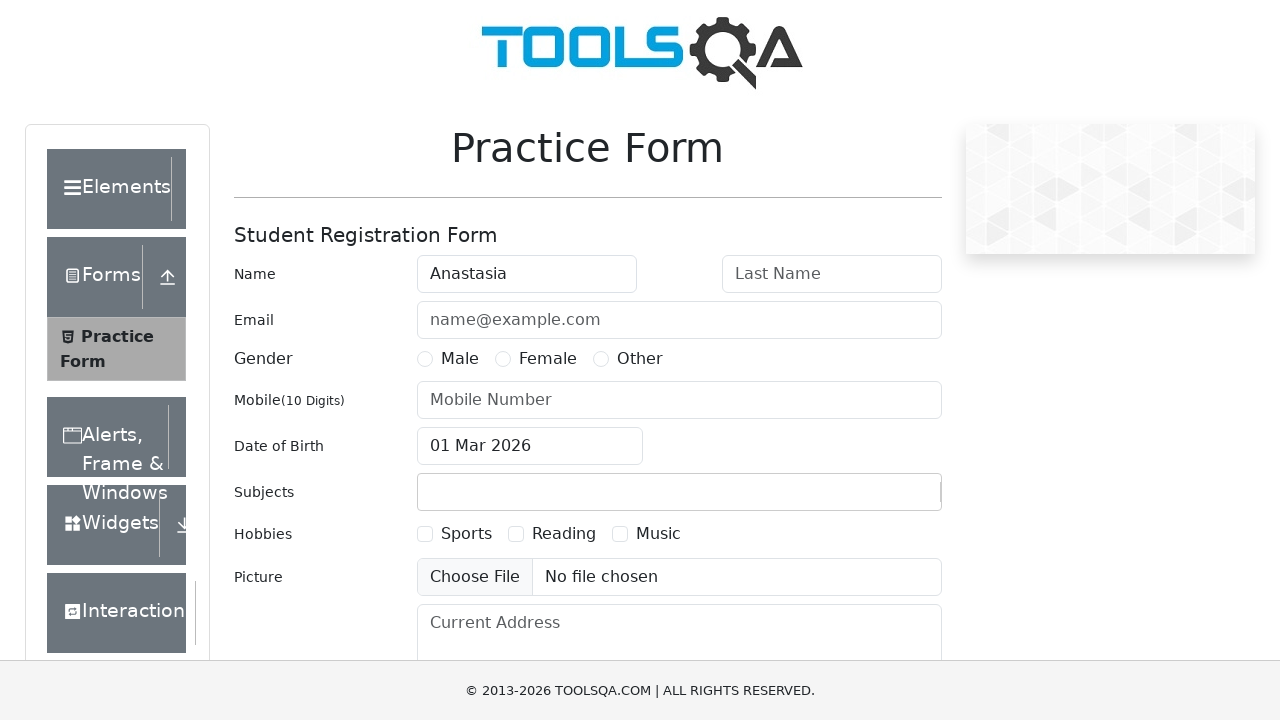

Filled last name field with 'Belugina' on #lastName
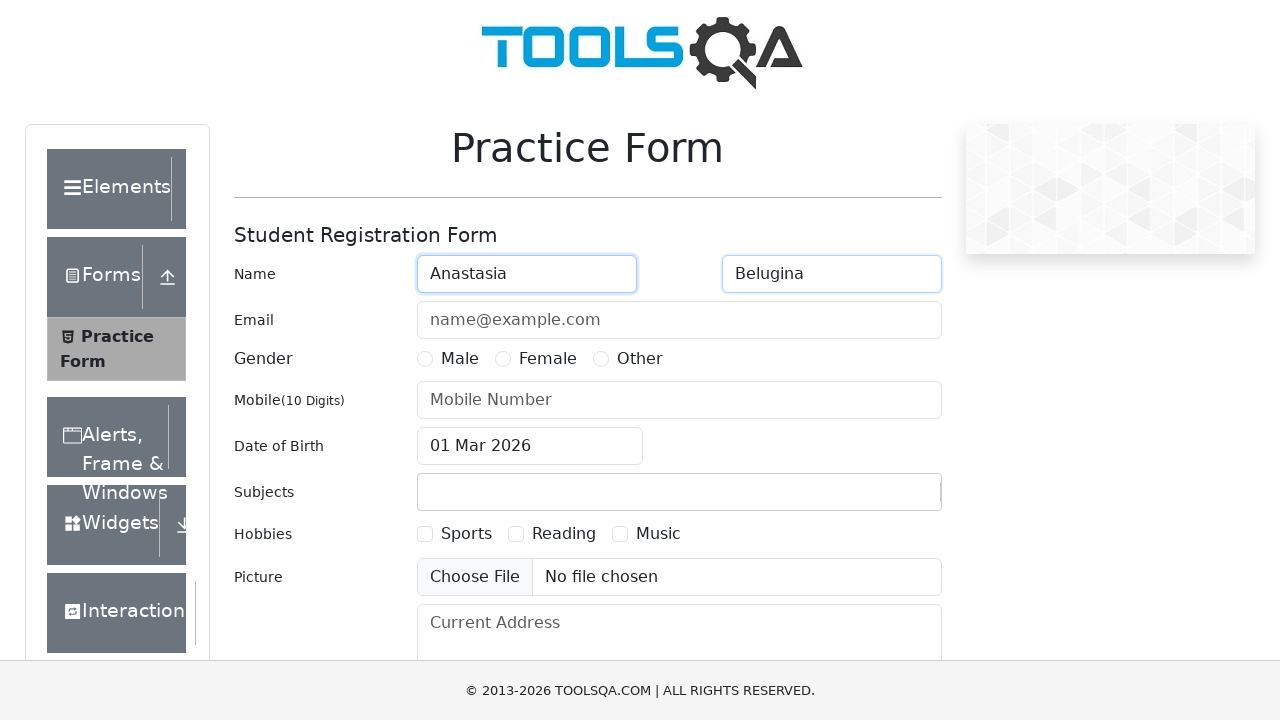

Selected Female gender option at (548, 359) on label:text('Female')
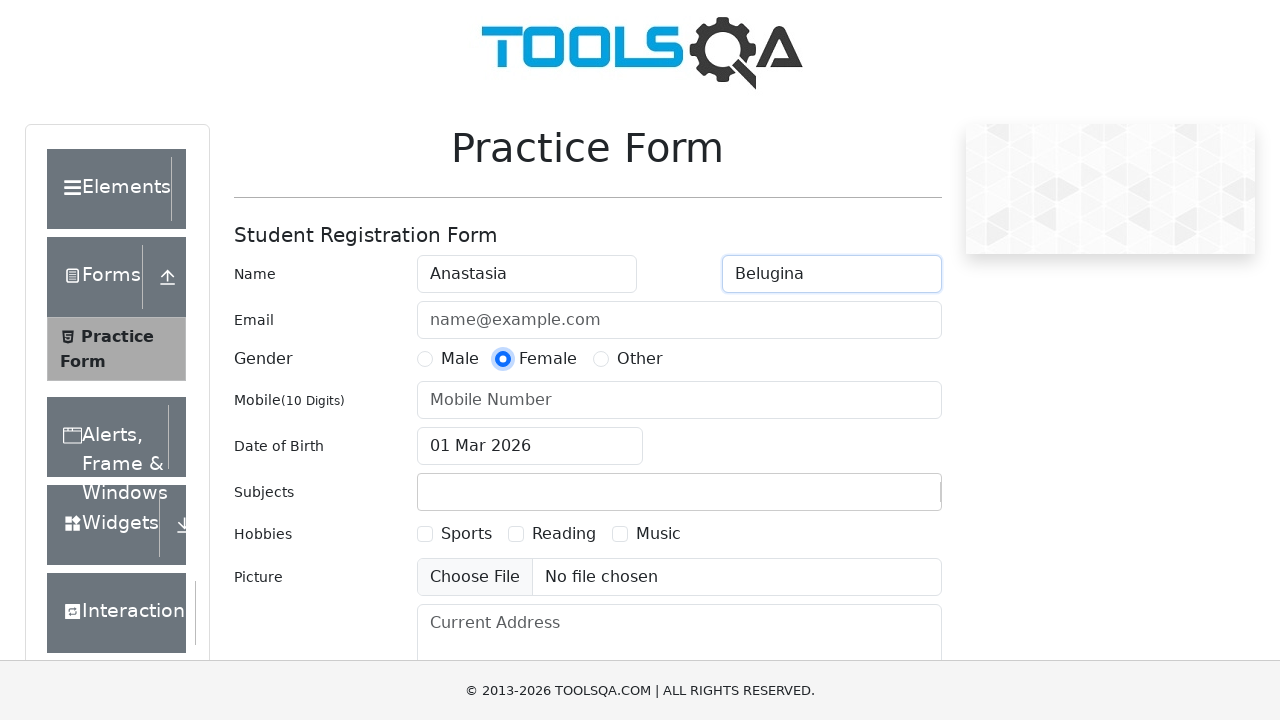

Filled mobile number field with '1234567890' on #userNumber
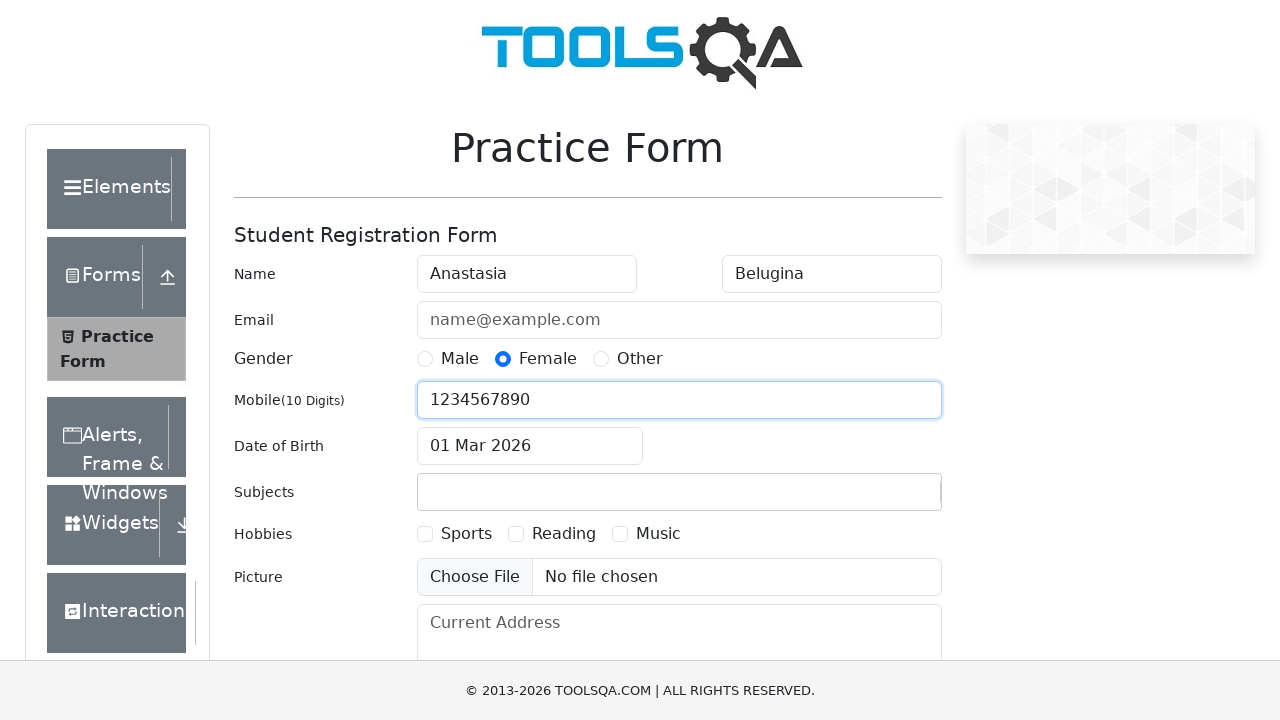

Scrolled submit button into view
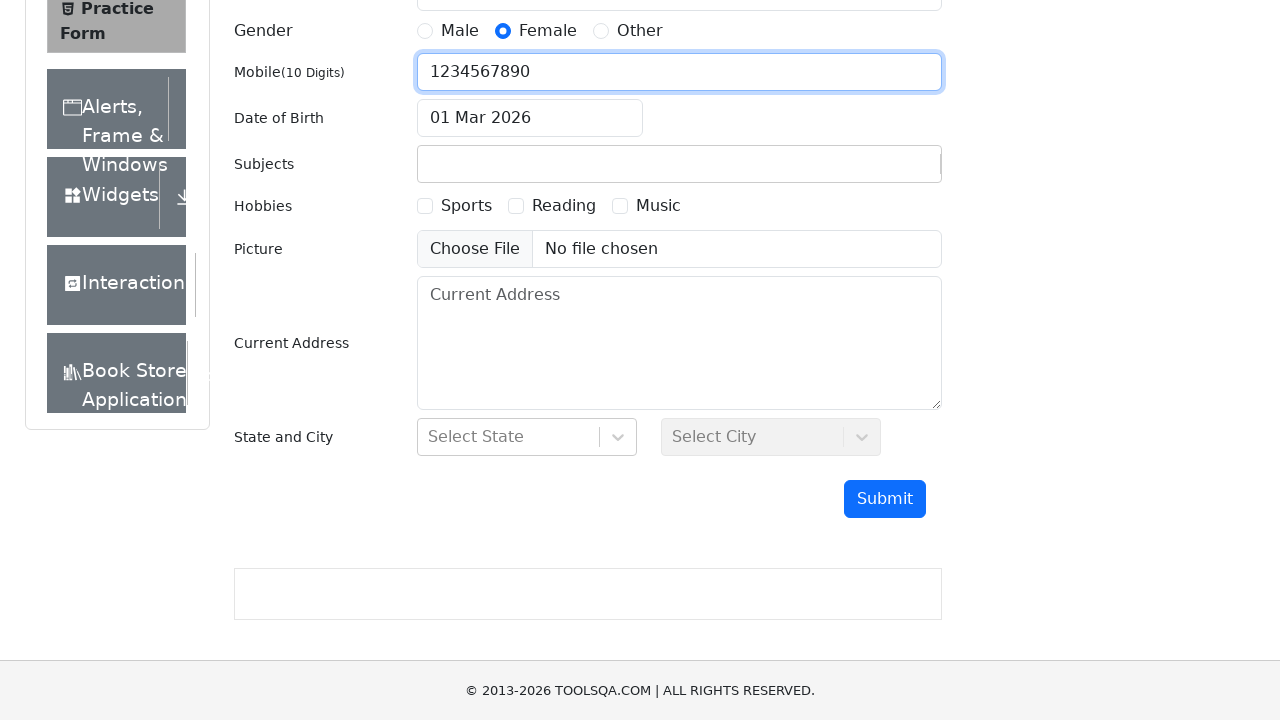

Clicked submit button to submit form at (885, 499) on #submit
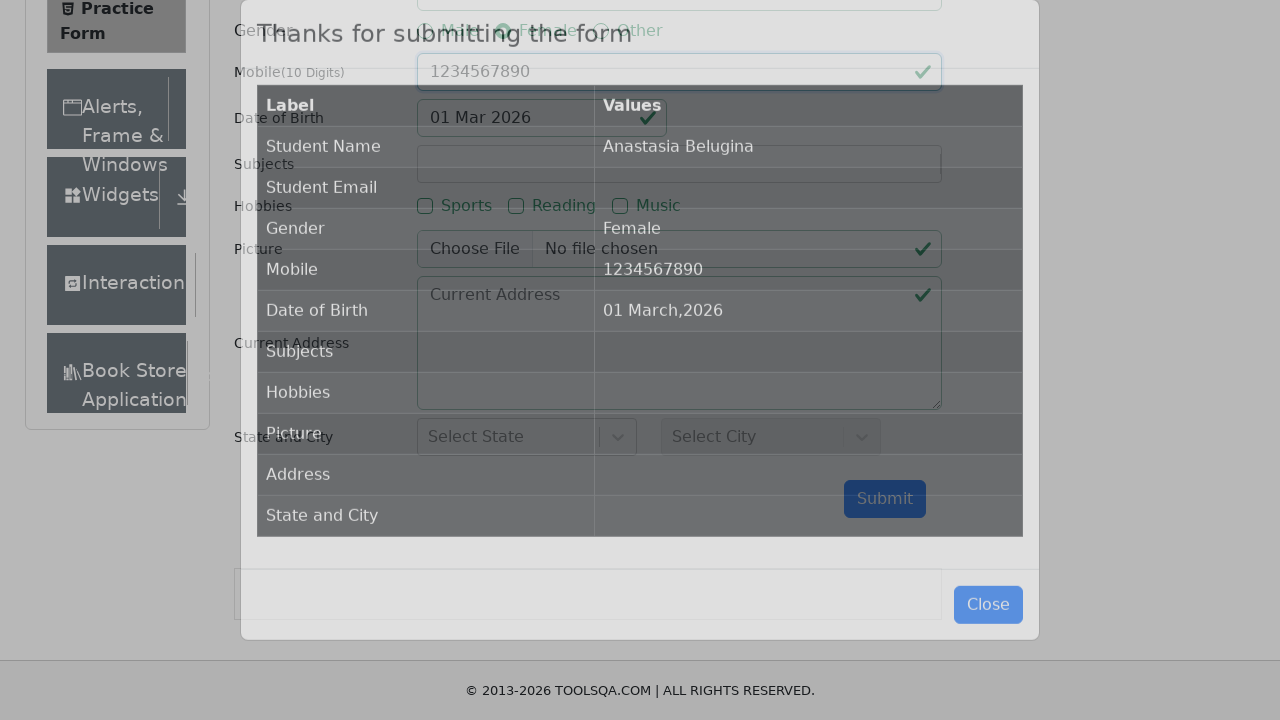

Confirmation modal appeared after form submission
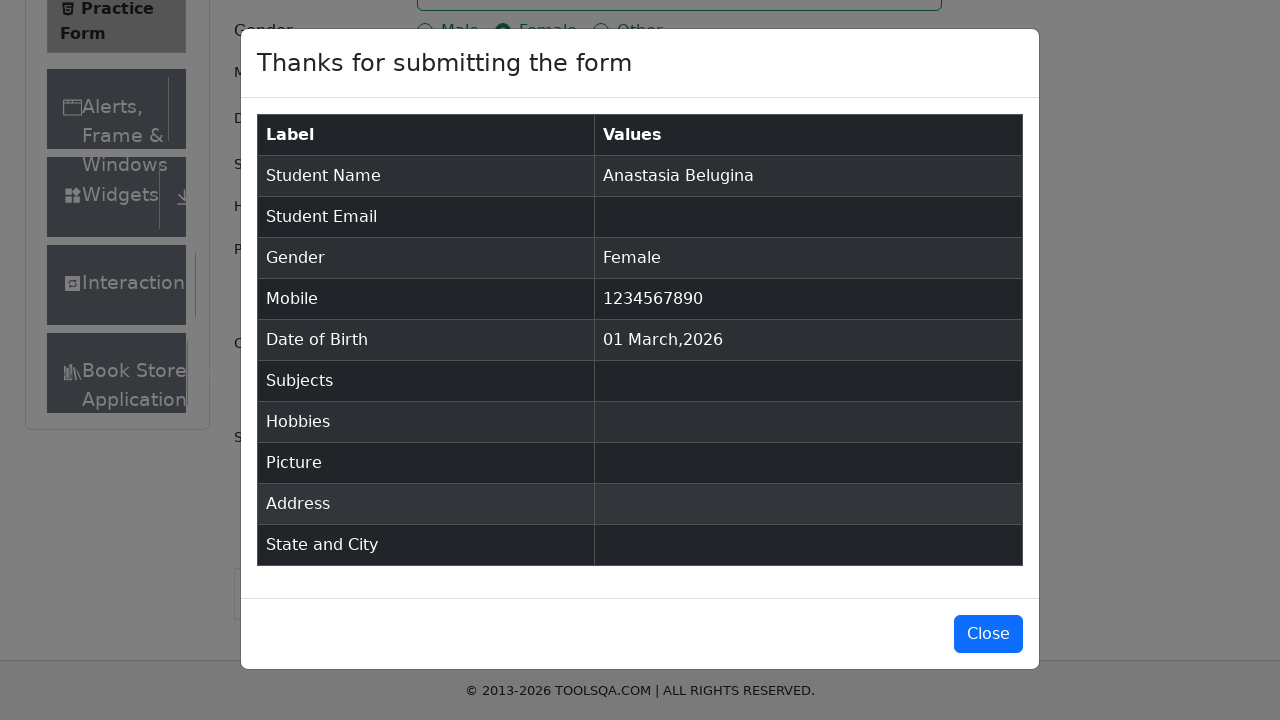

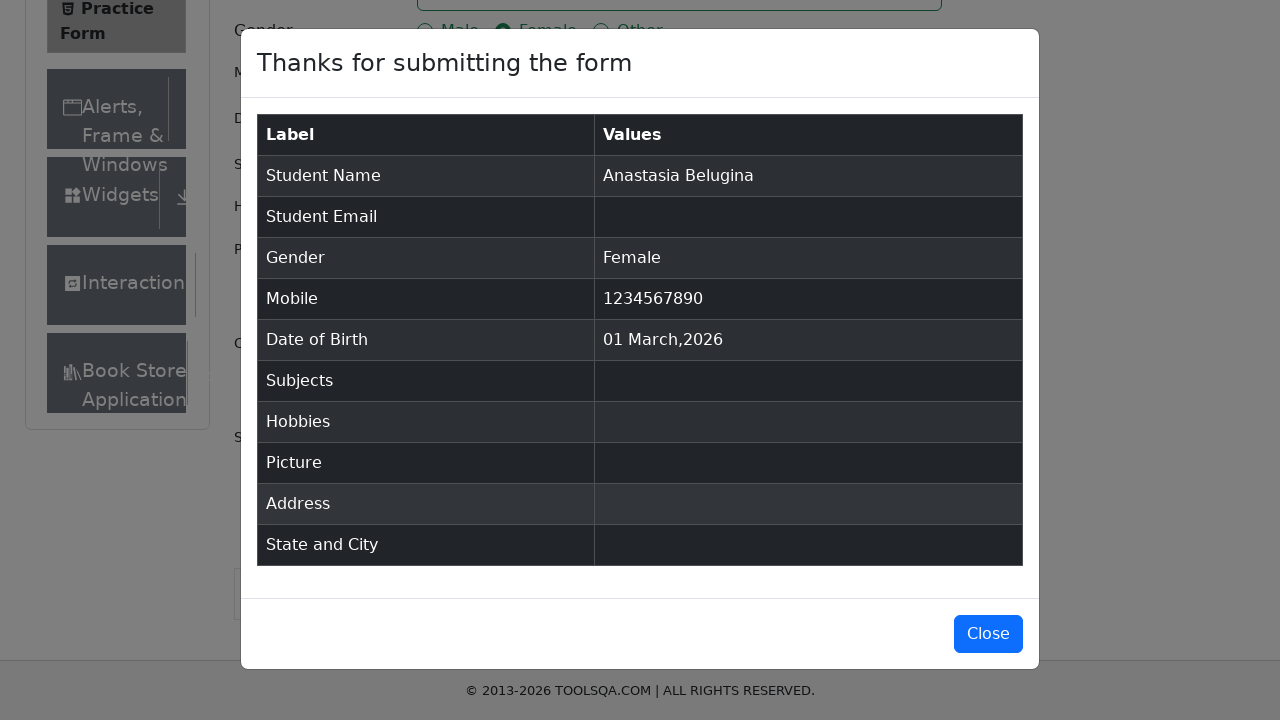